Navigates to Advantage Online Shopping website and clicks on the Tablets category link

Starting URL: https://www.advantageonlineshopping.com/

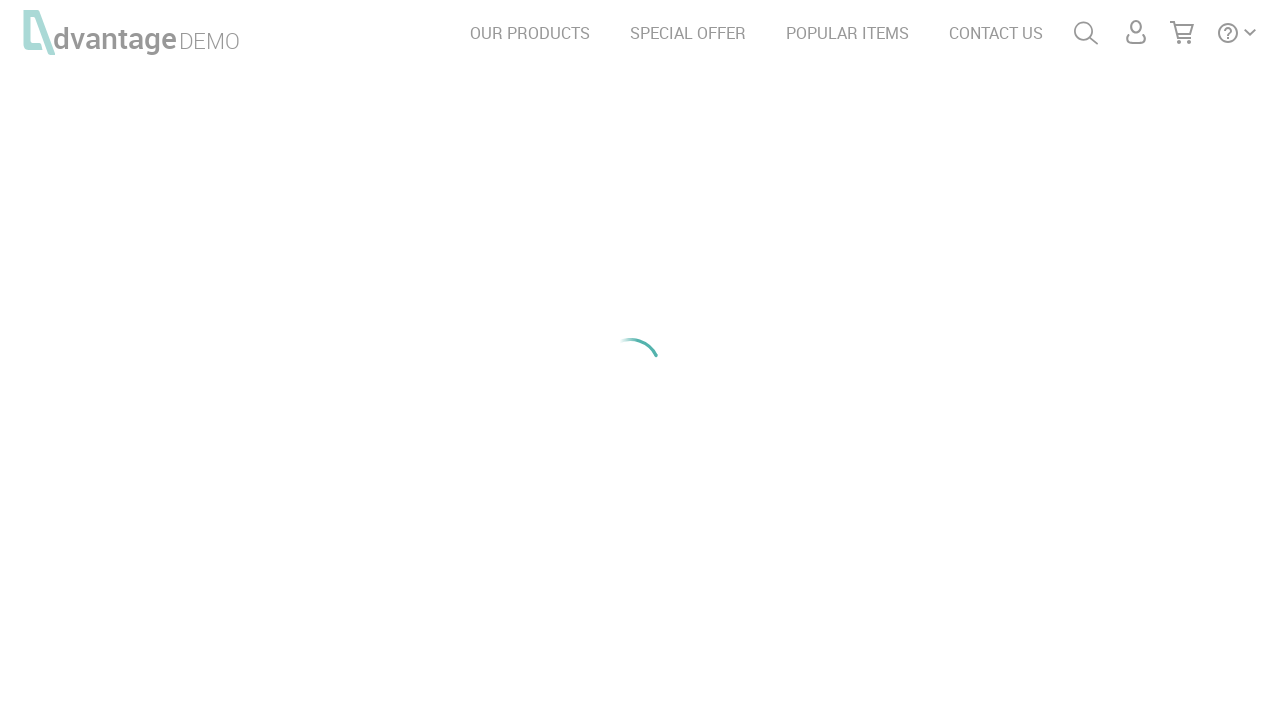

Clicked on Tablets category link at (653, 287) on #tabletsTxt
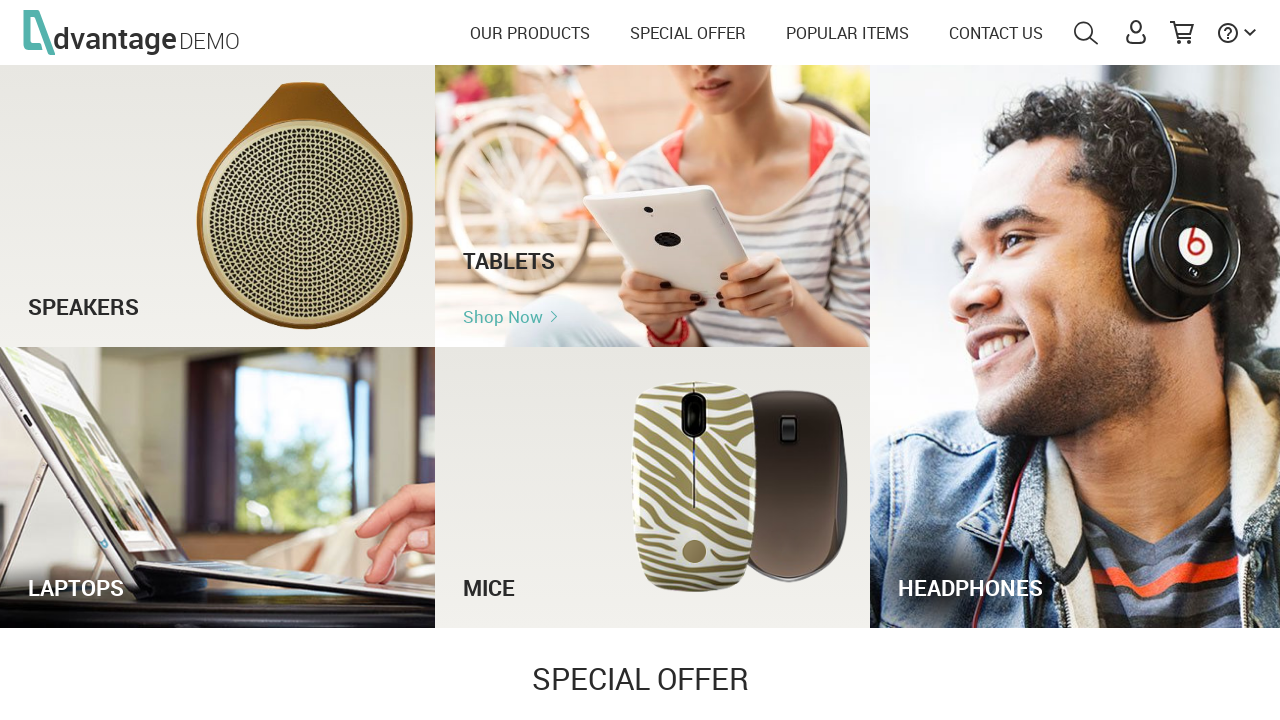

Page finished loading after clicking Tablets category
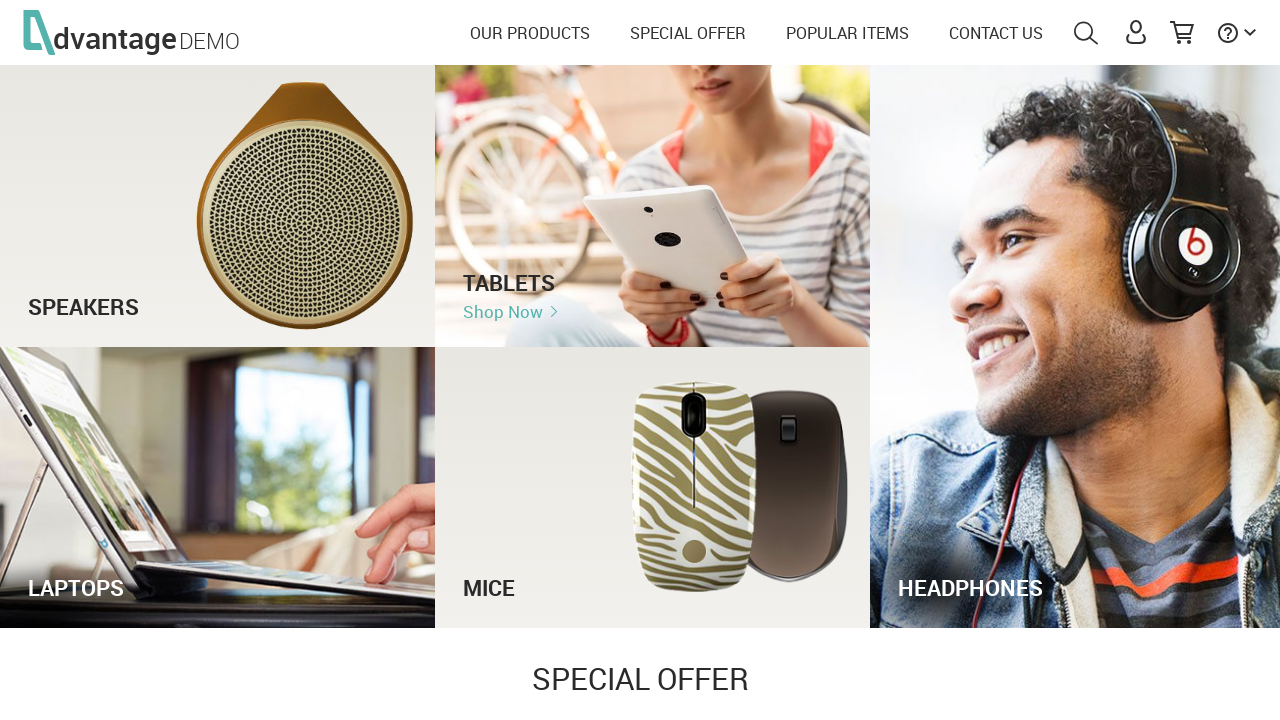

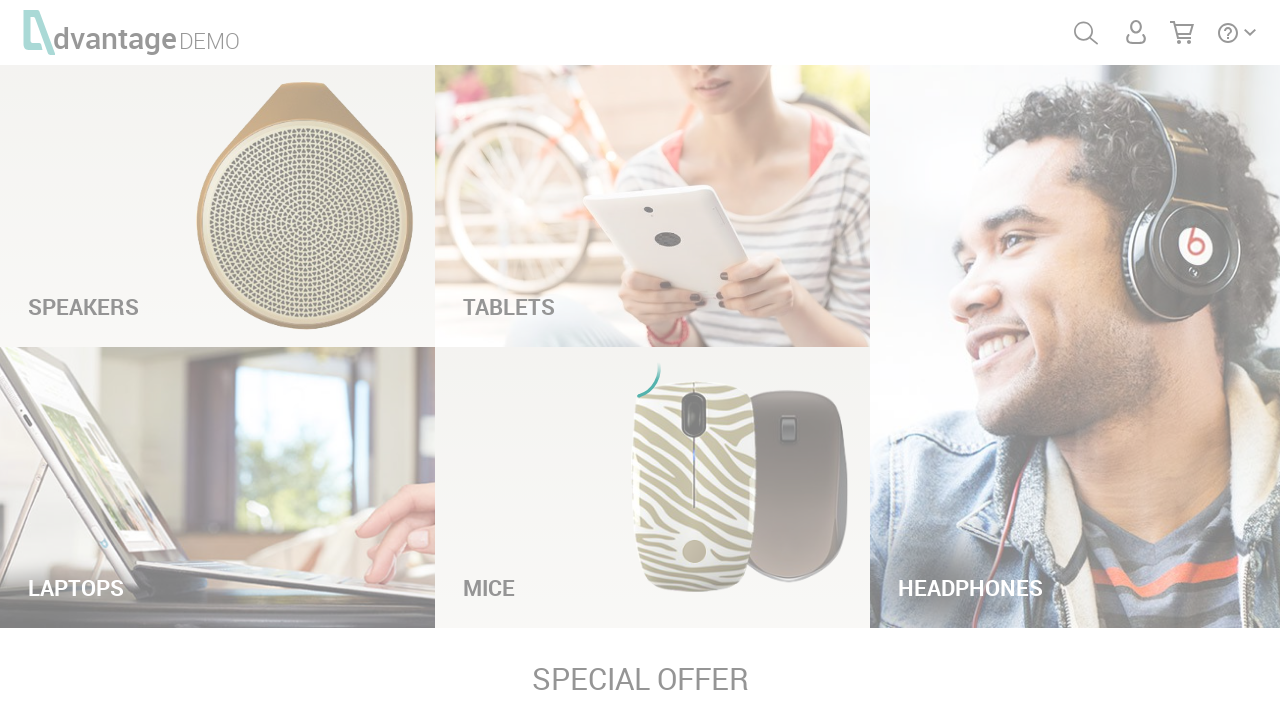